Tests number input field by clicking on it and entering a negative number value.

Starting URL: https://the-internet.herokuapp.com/inputs

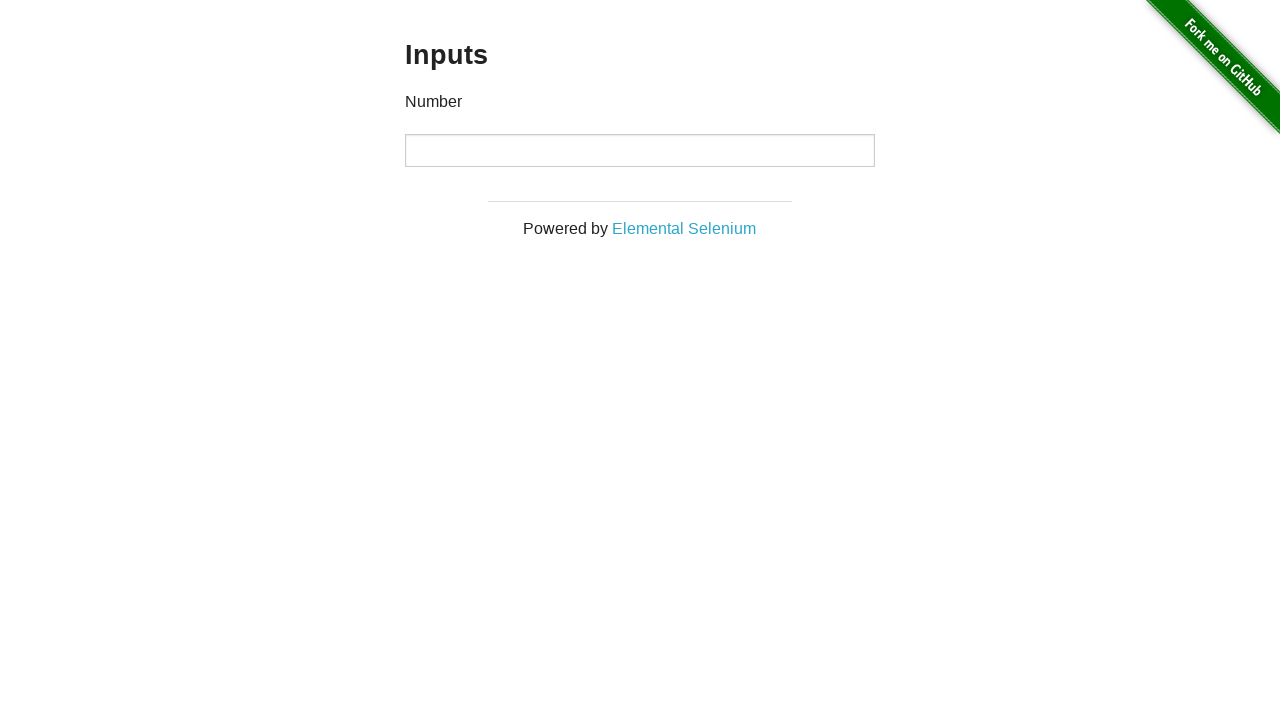

Clicked on the number input field at (640, 150) on input[type='number']
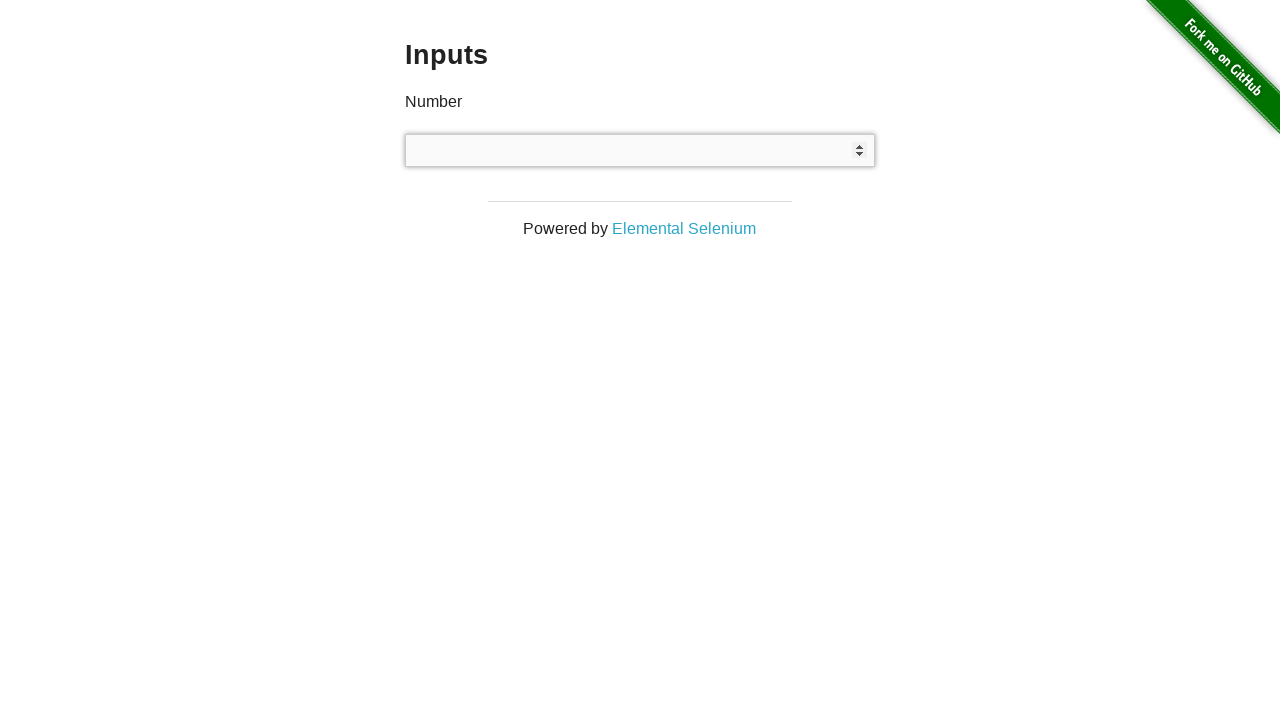

Entered negative number value '-4' into the input field on input[type='number']
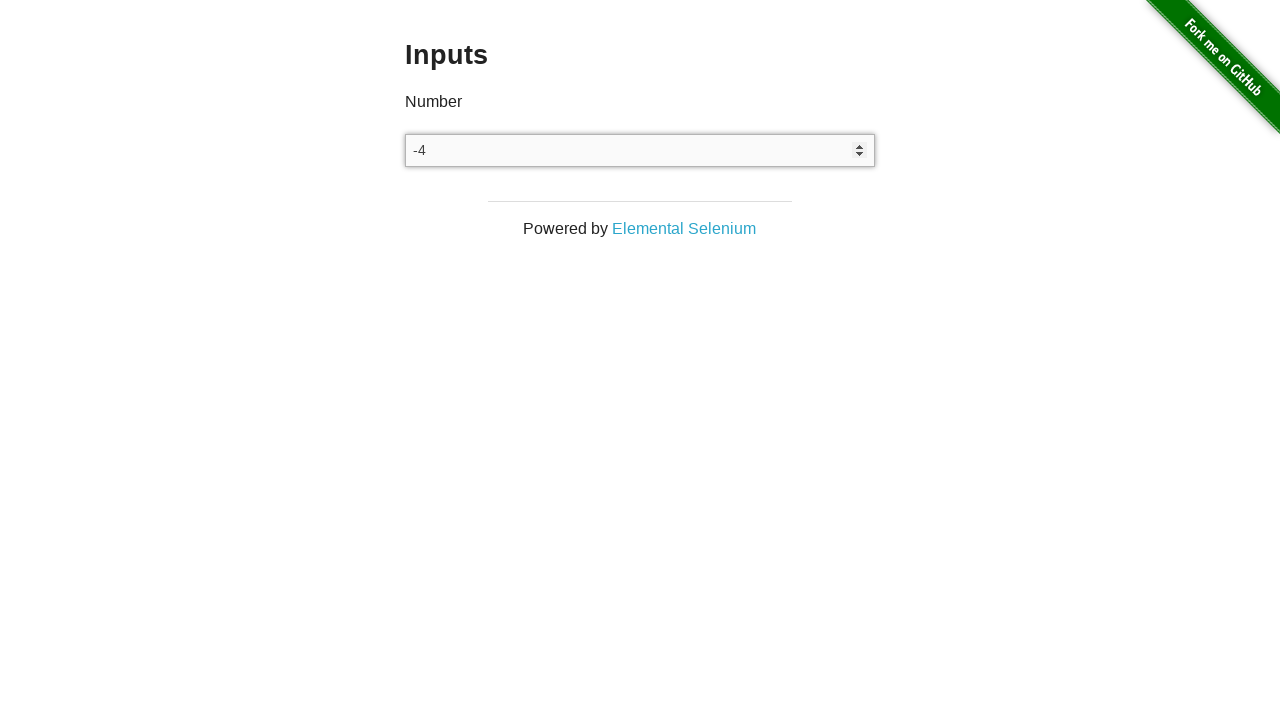

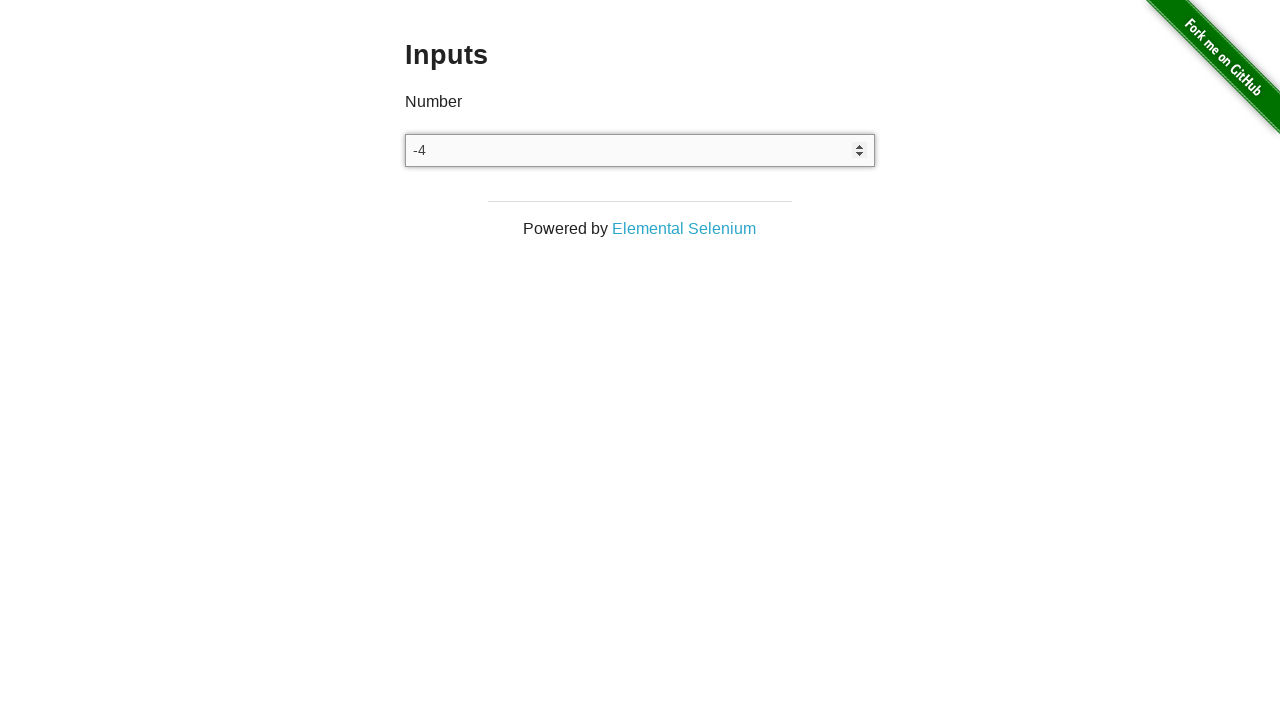